Tests dropdown selection functionality by selecting an option by its visible text from a cars dropdown menu

Starting URL: https://automationtesting.co.uk/dropdown.html

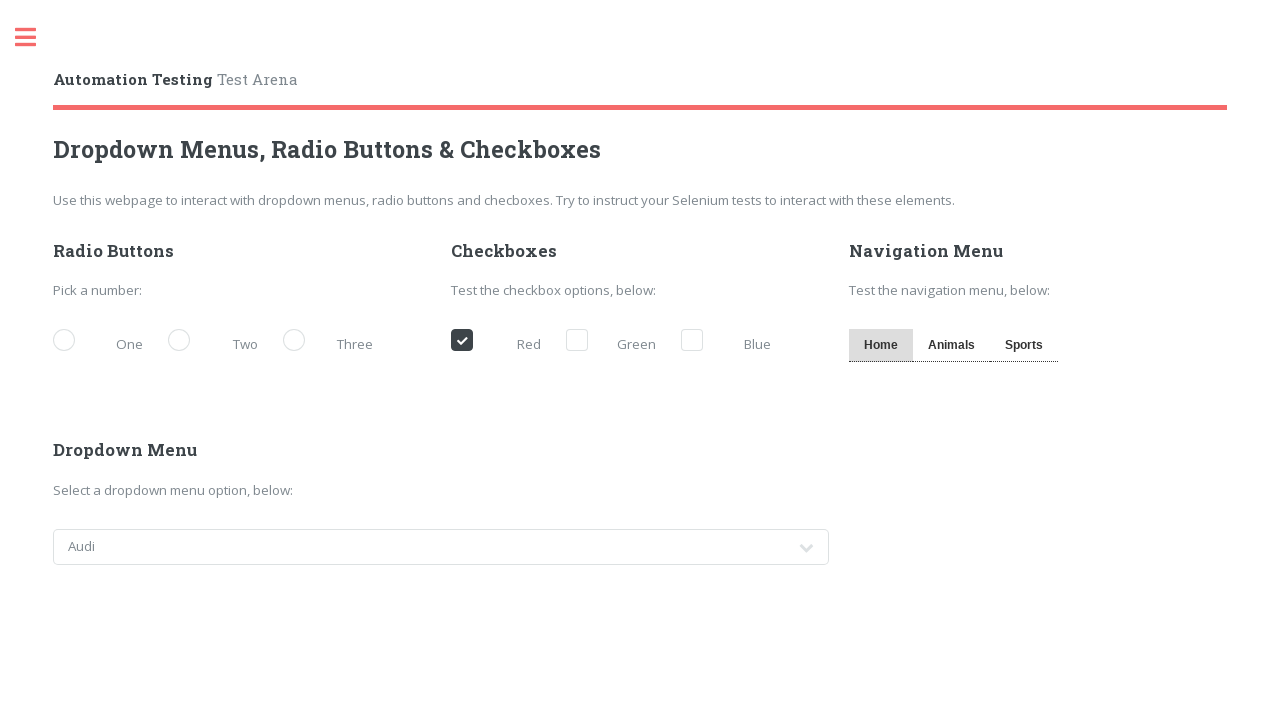

Navigated to dropdown test page
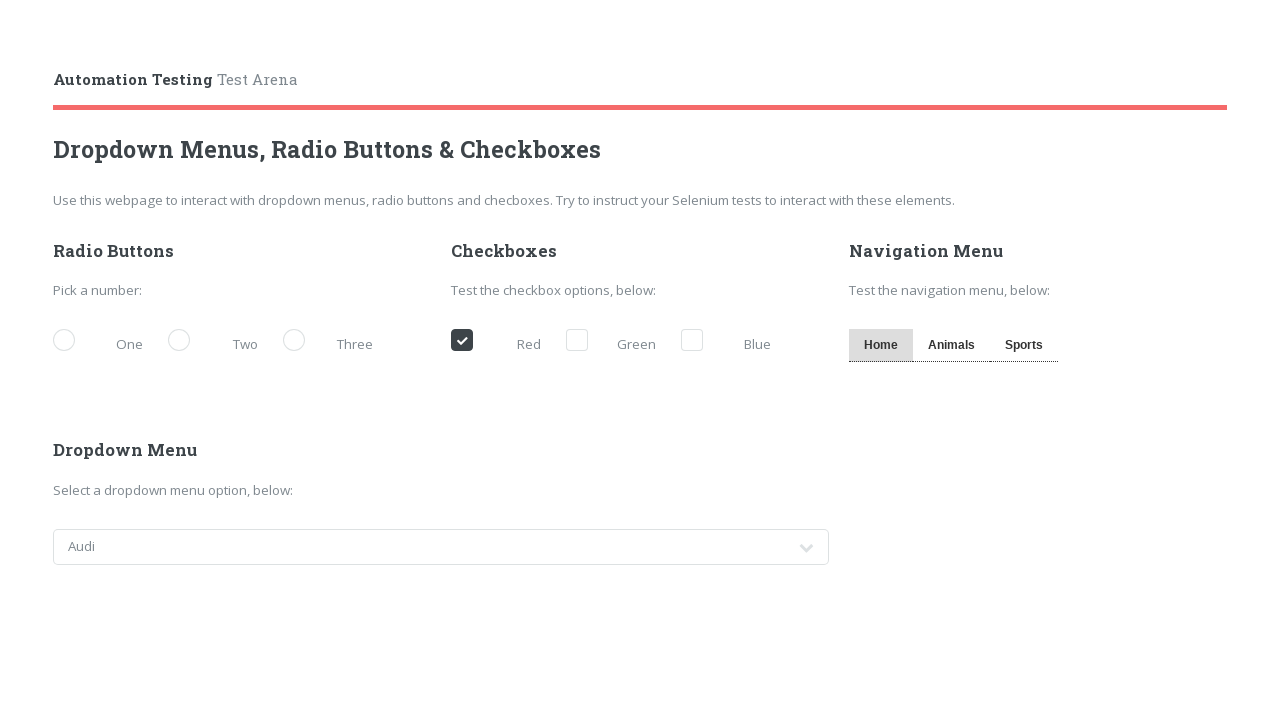

Selected 'Ford' from cars dropdown by visible text on select[name='cars']
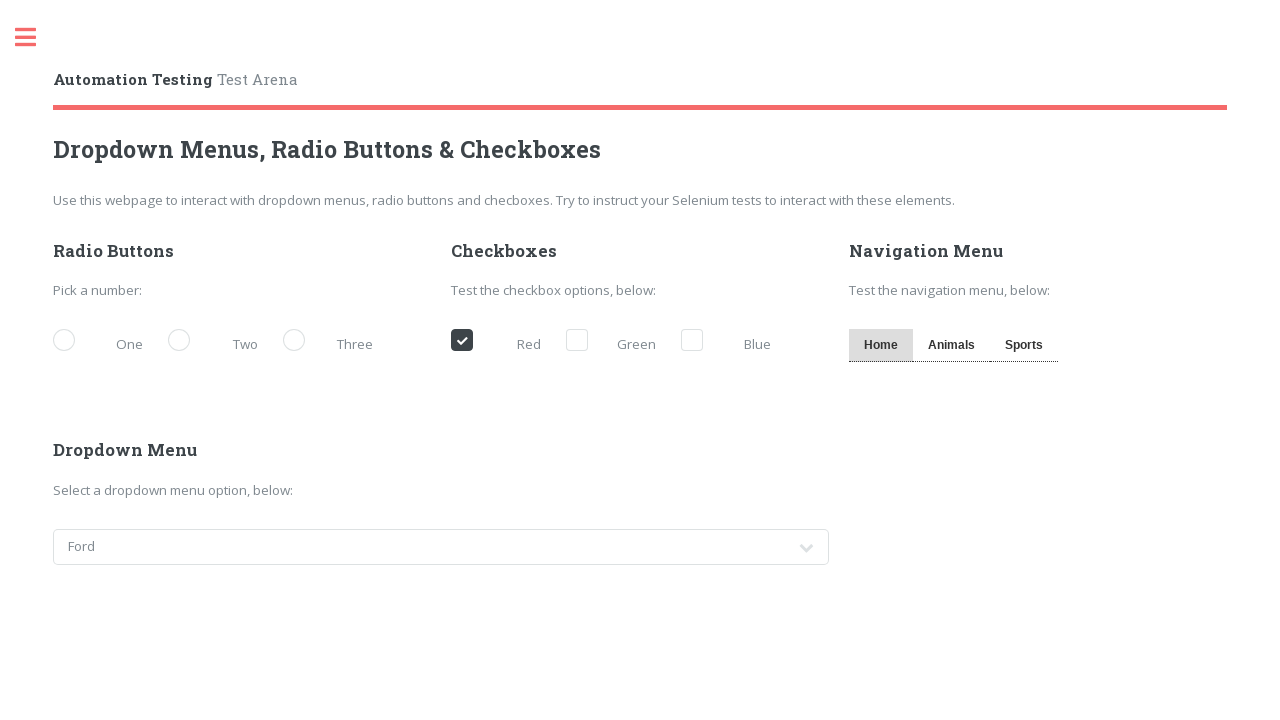

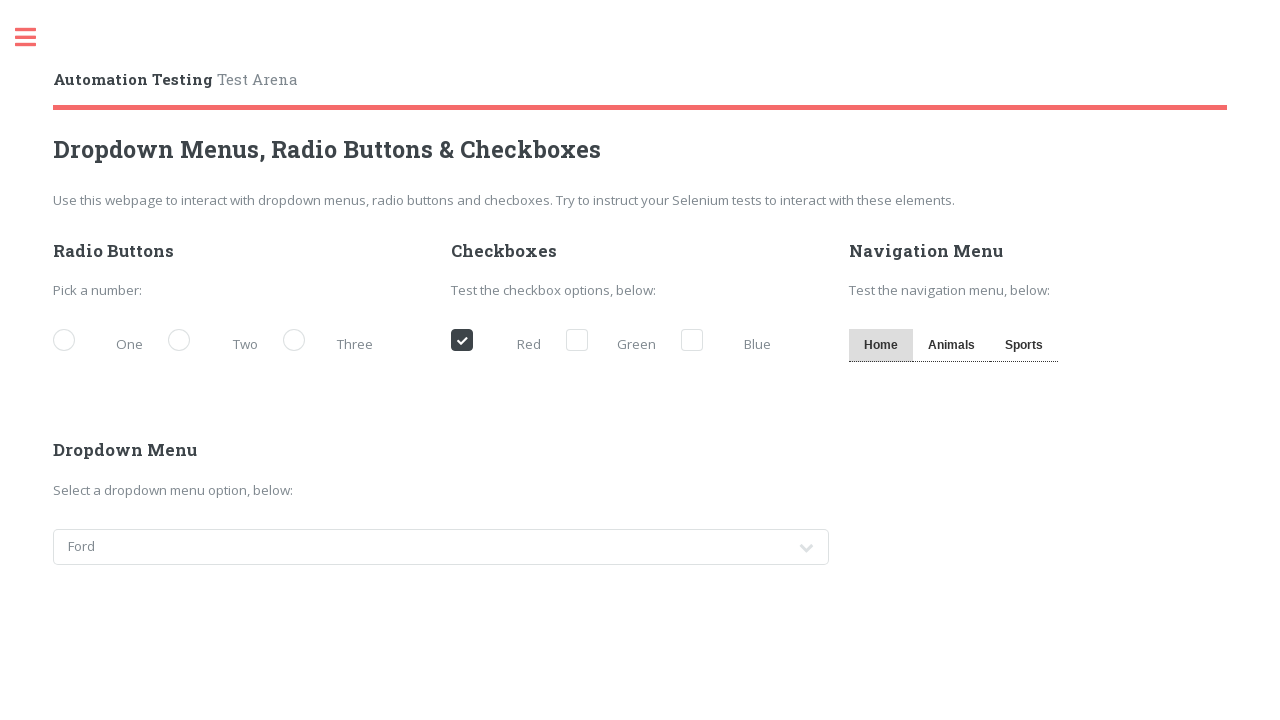